Tests that a button changes color after a delay and verifies the color change class is applied

Starting URL: https://demoqa.com/dynamic-properties

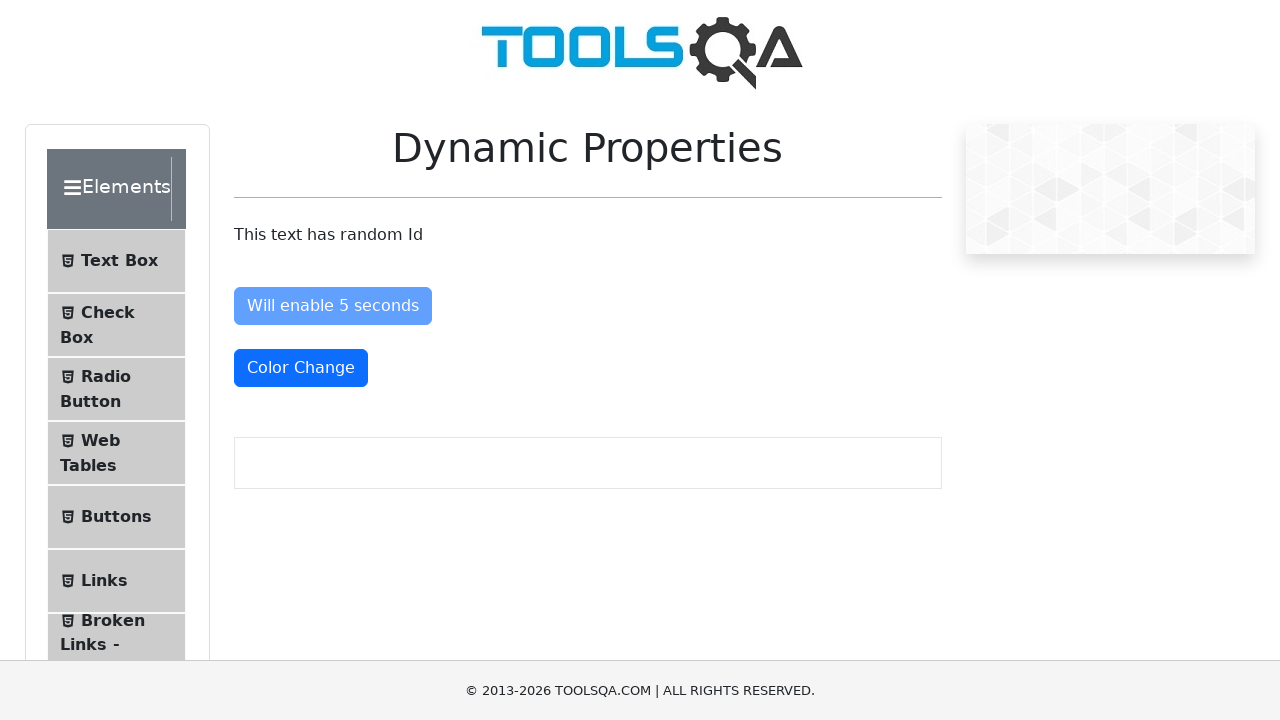

Navigated to DemoQA dynamic properties page
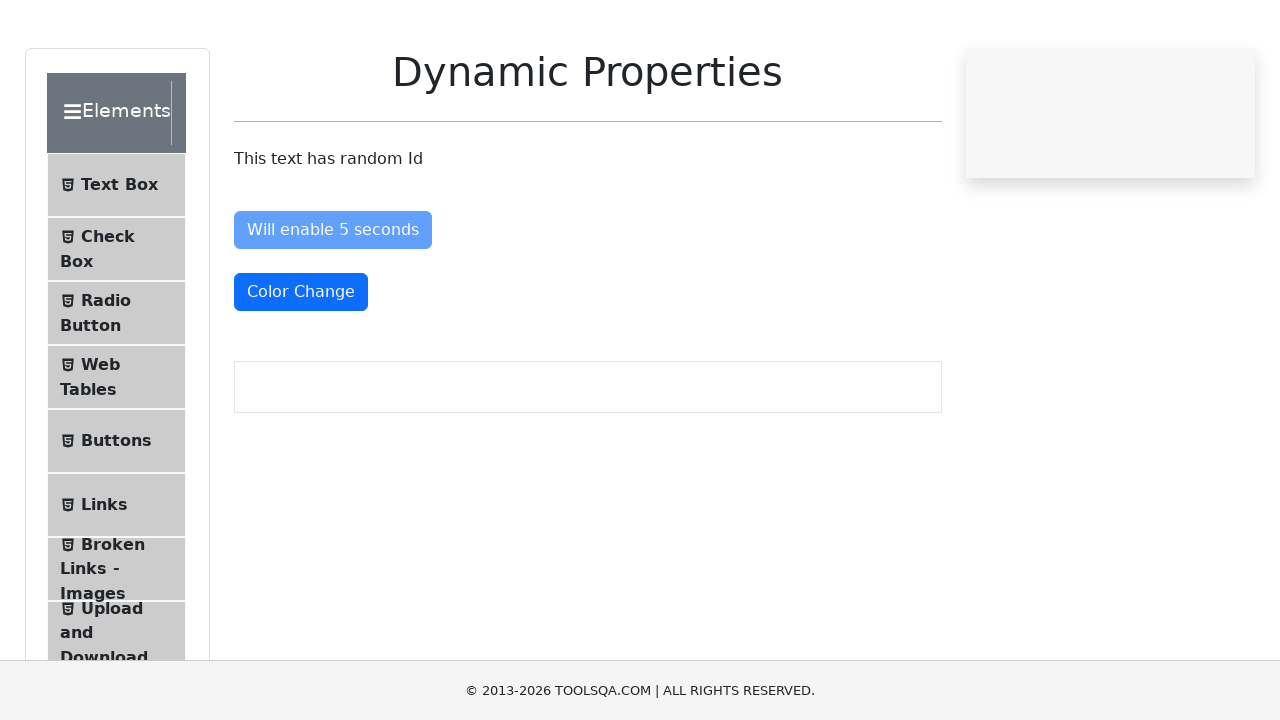

Color change button acquired text-danger class after delay
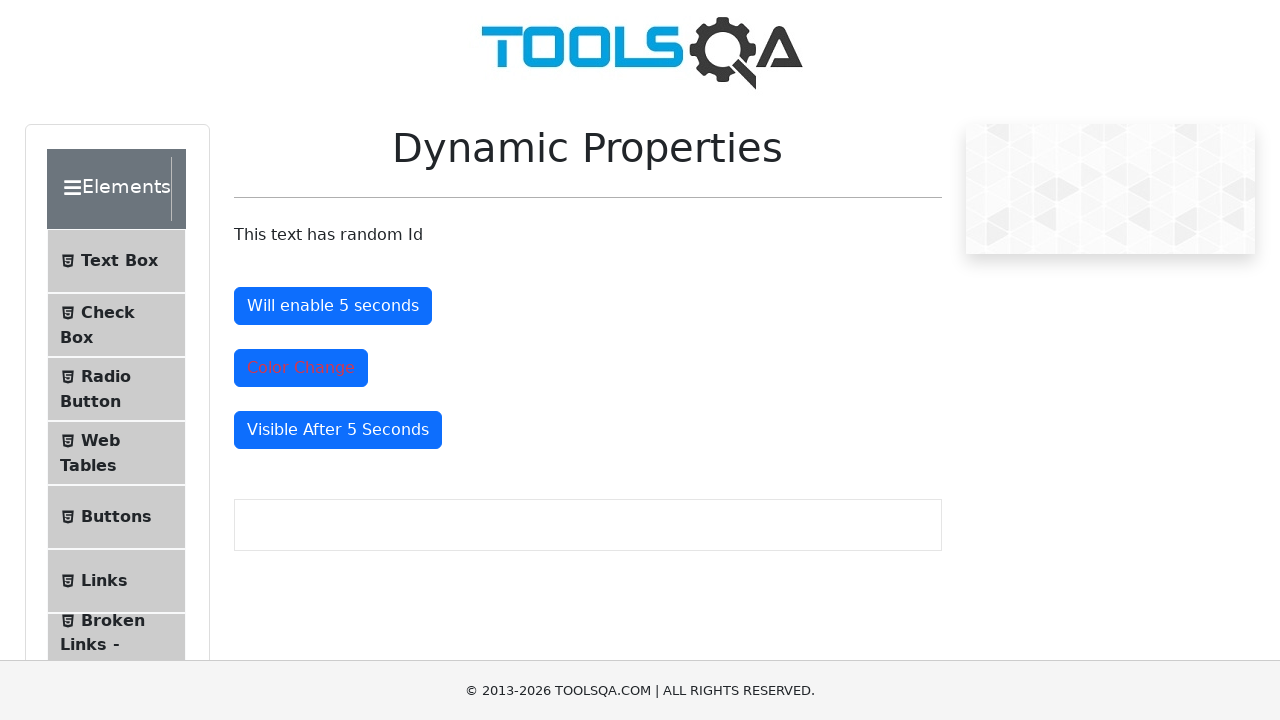

Clicked the color change button at (301, 368) on #colorChange
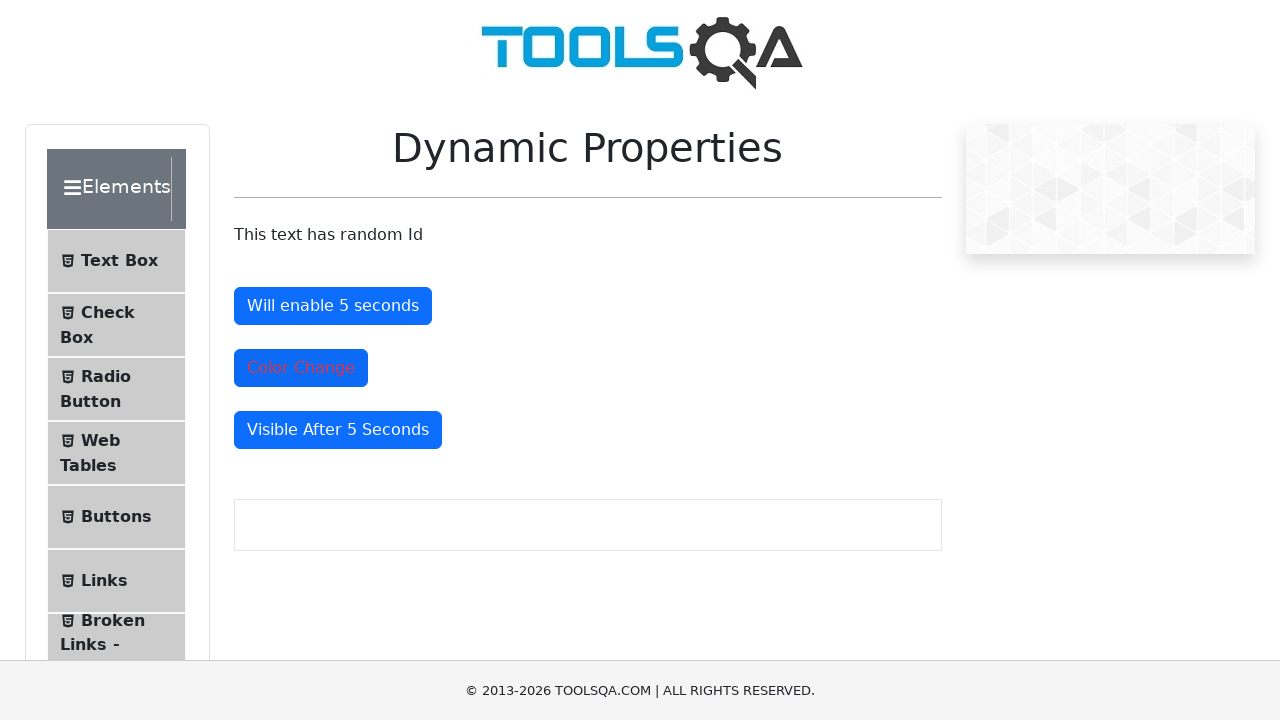

Retrieved button class attribute: 'mt-4 text-danger btn btn-primary'
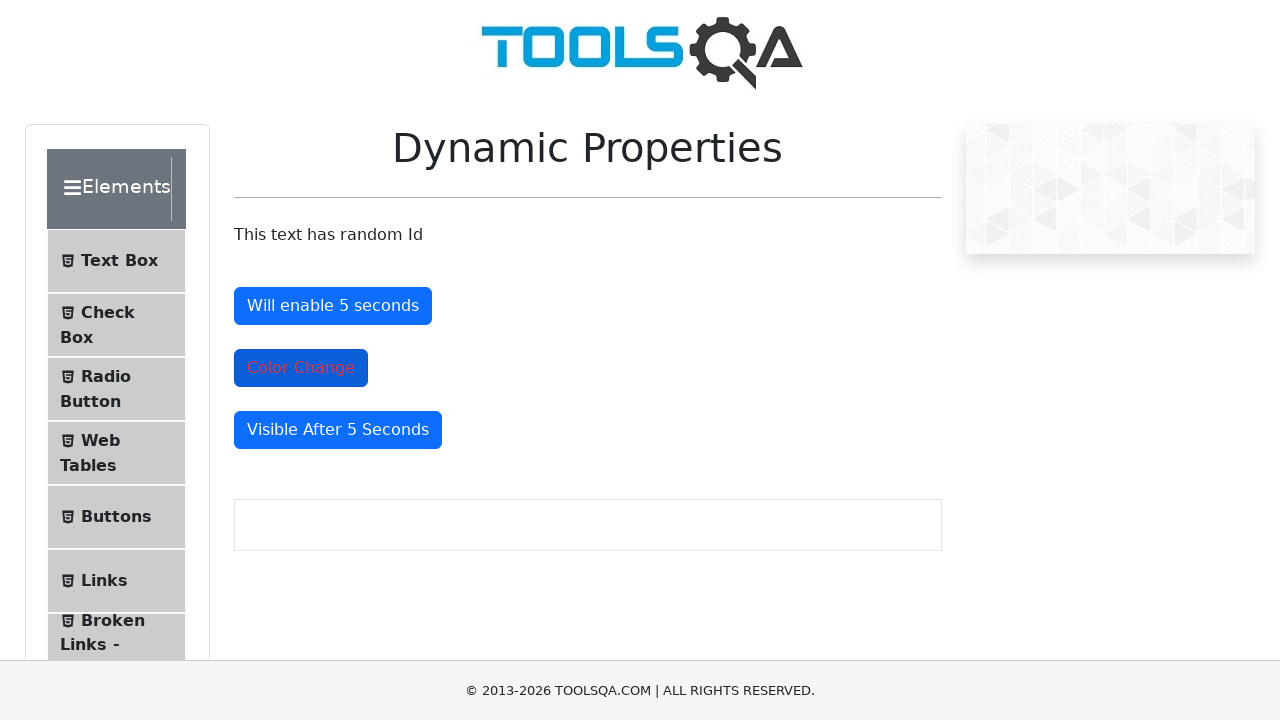

Verified button has expected class 'mt-4 text-danger btn btn-primary'
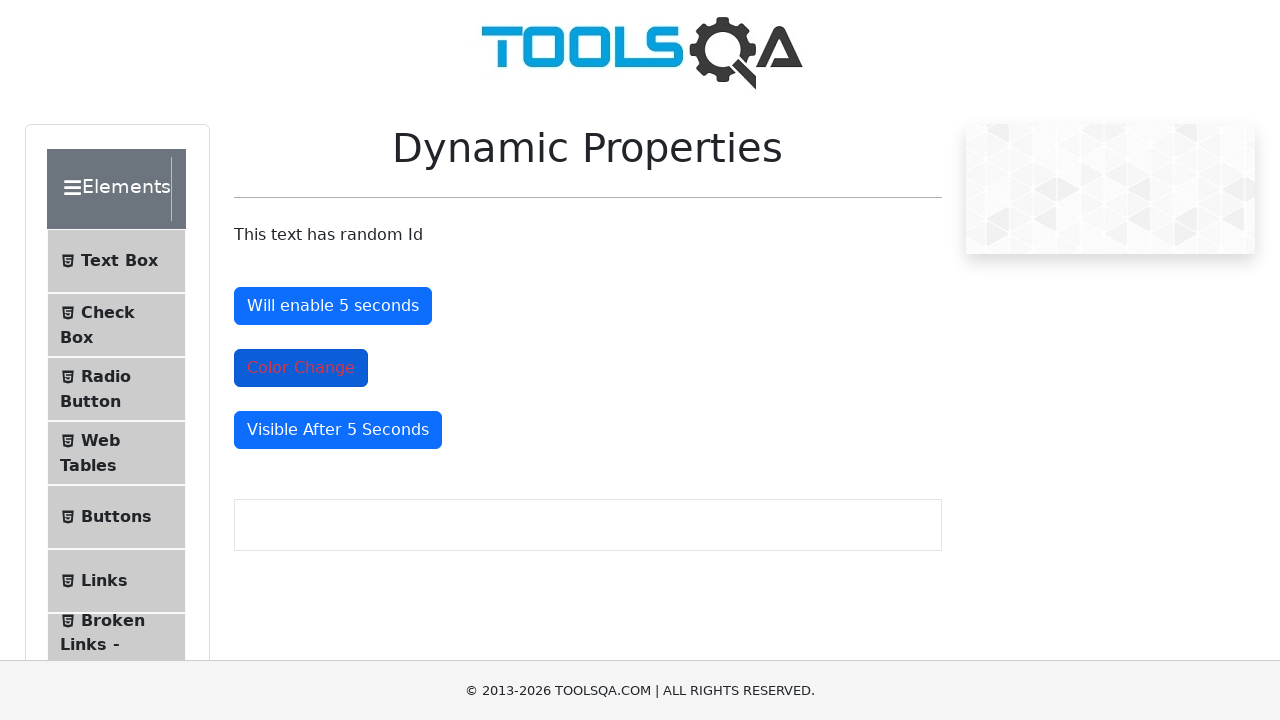

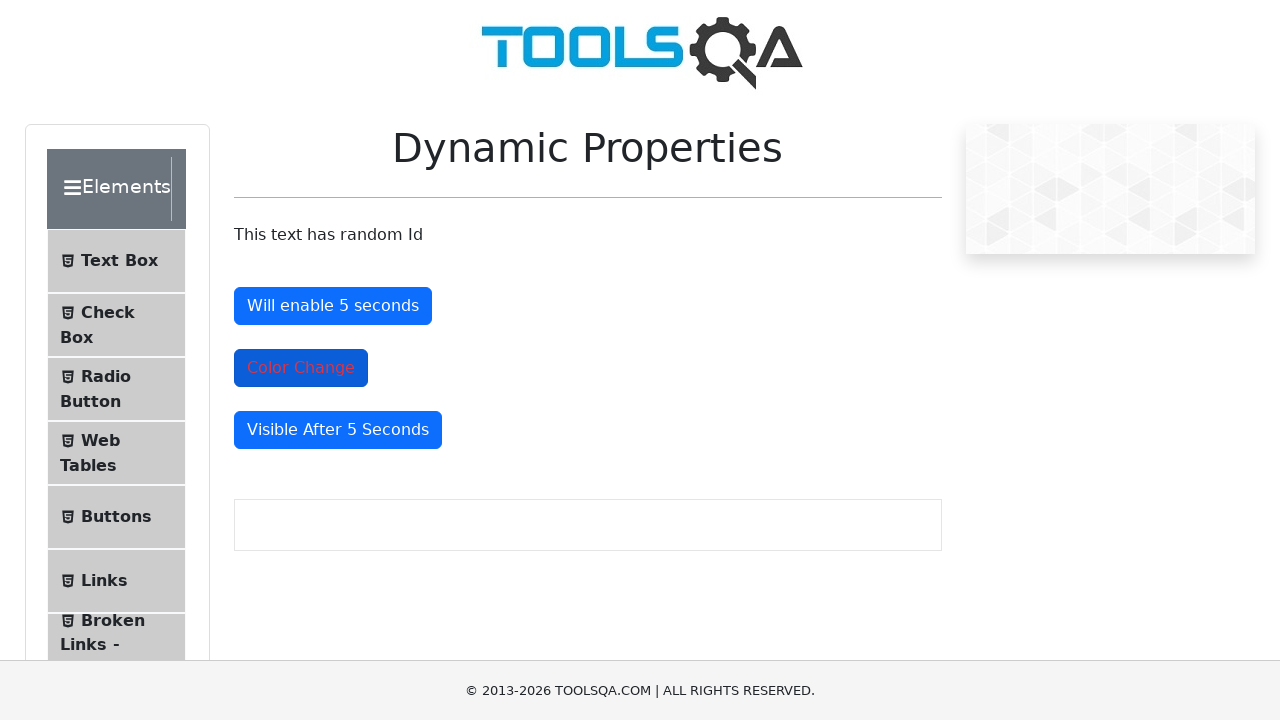